Tests JavaScript prompt alert functionality on W3Schools by clicking a button, entering text in the prompt dialog, accepting it, and verifying the entered name appears in the result

Starting URL: https://www.w3schools.com/js/tryit.asp?filename=tryjs_prompt

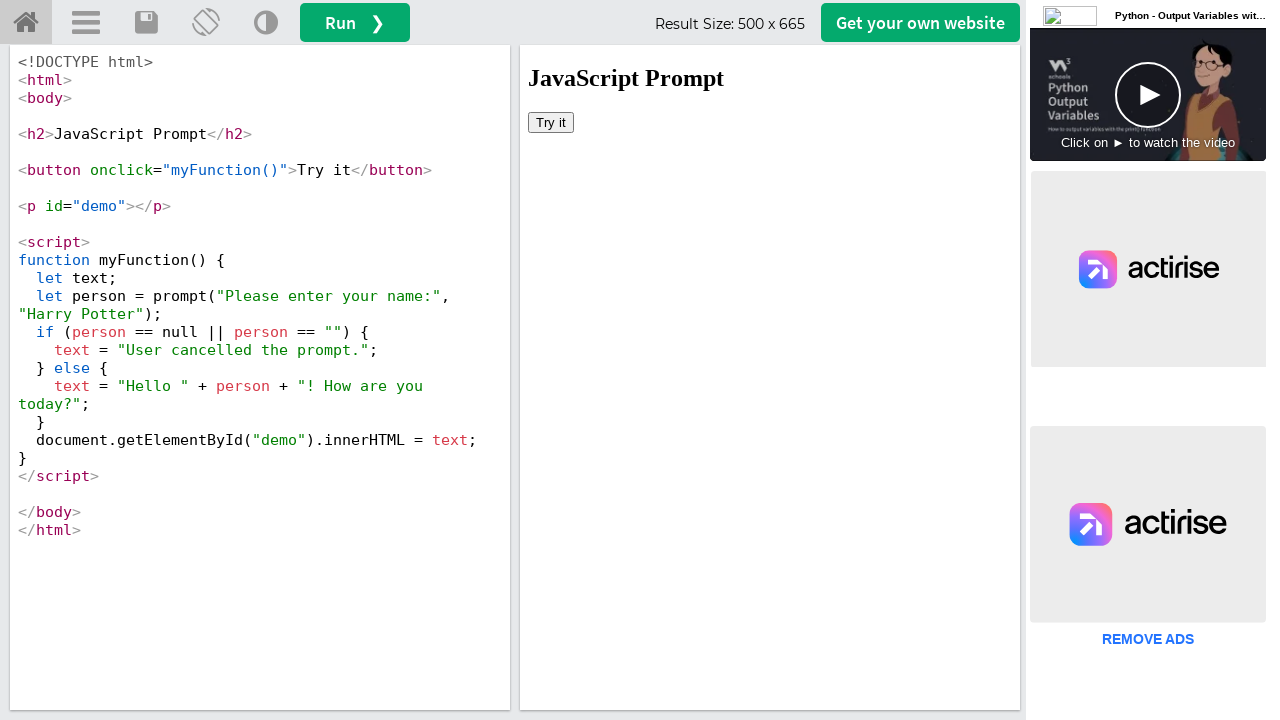

Located the iframe containing the result
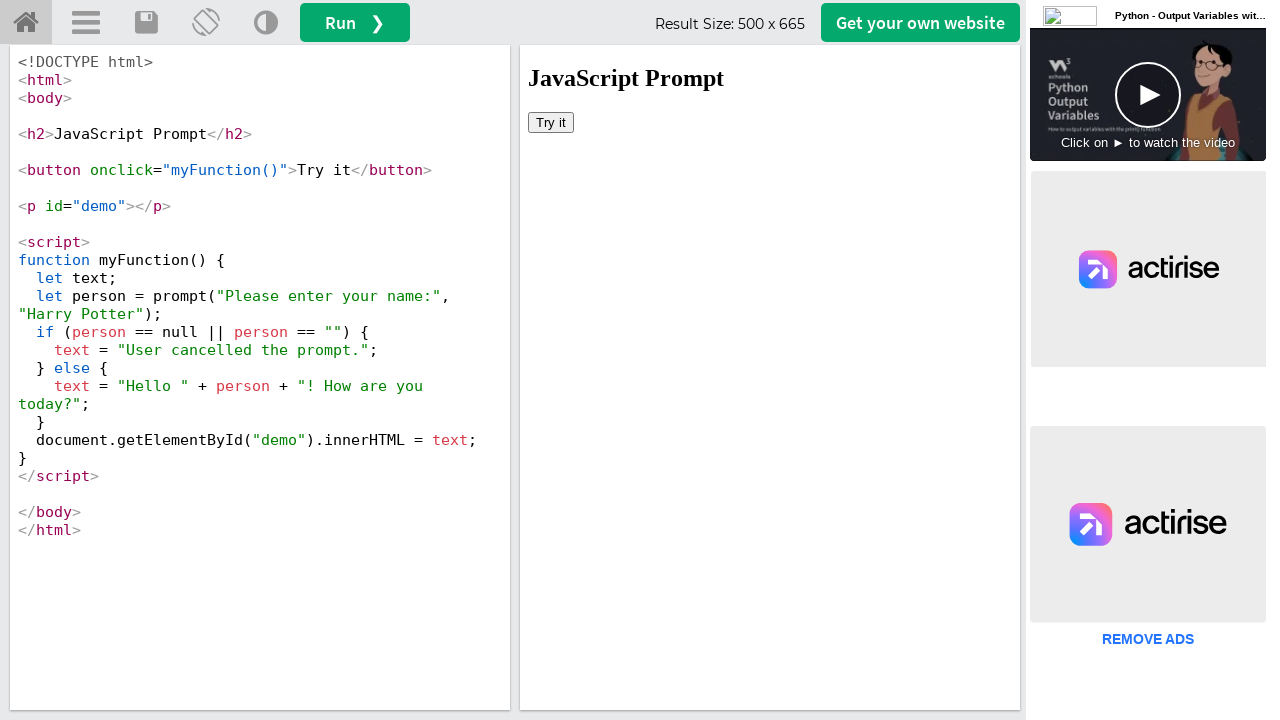

Clicked the 'Try it' button to trigger the prompt dialog at (551, 122) on #iframeResult >> internal:control=enter-frame >> xpath=//button[text()='Try it']
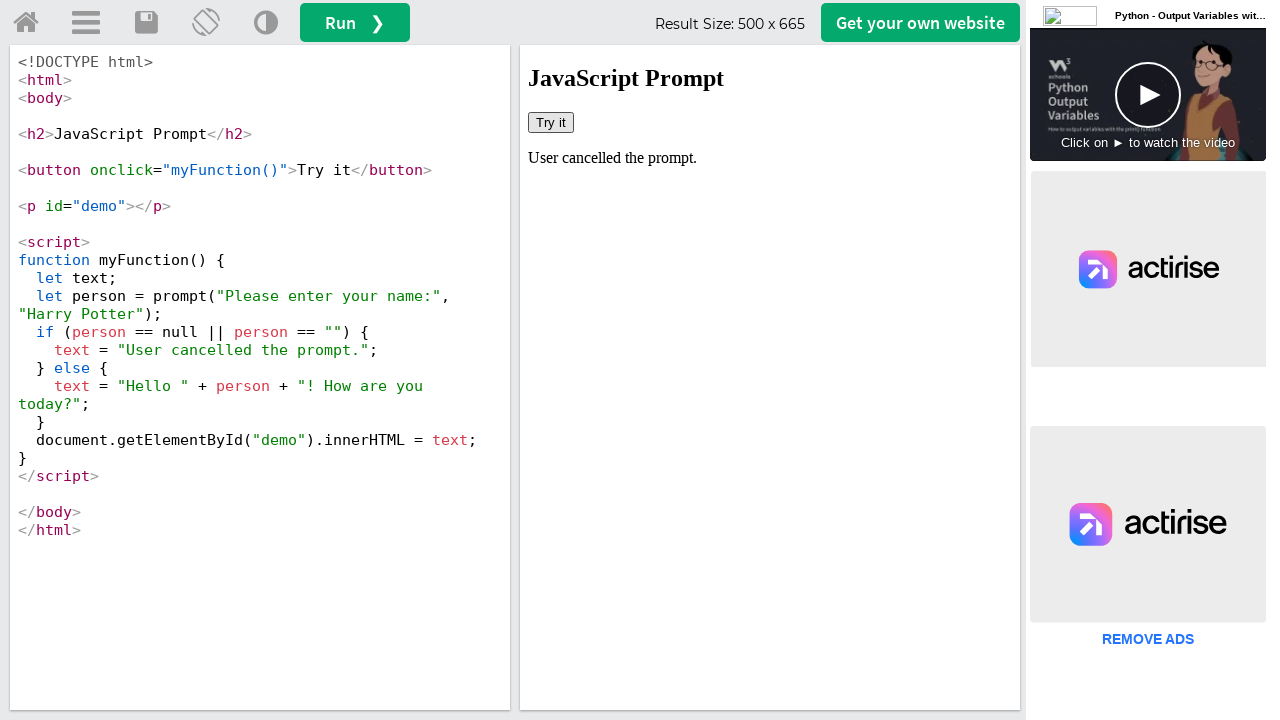

Attached dialog handler to accept prompt with text 'Siva'
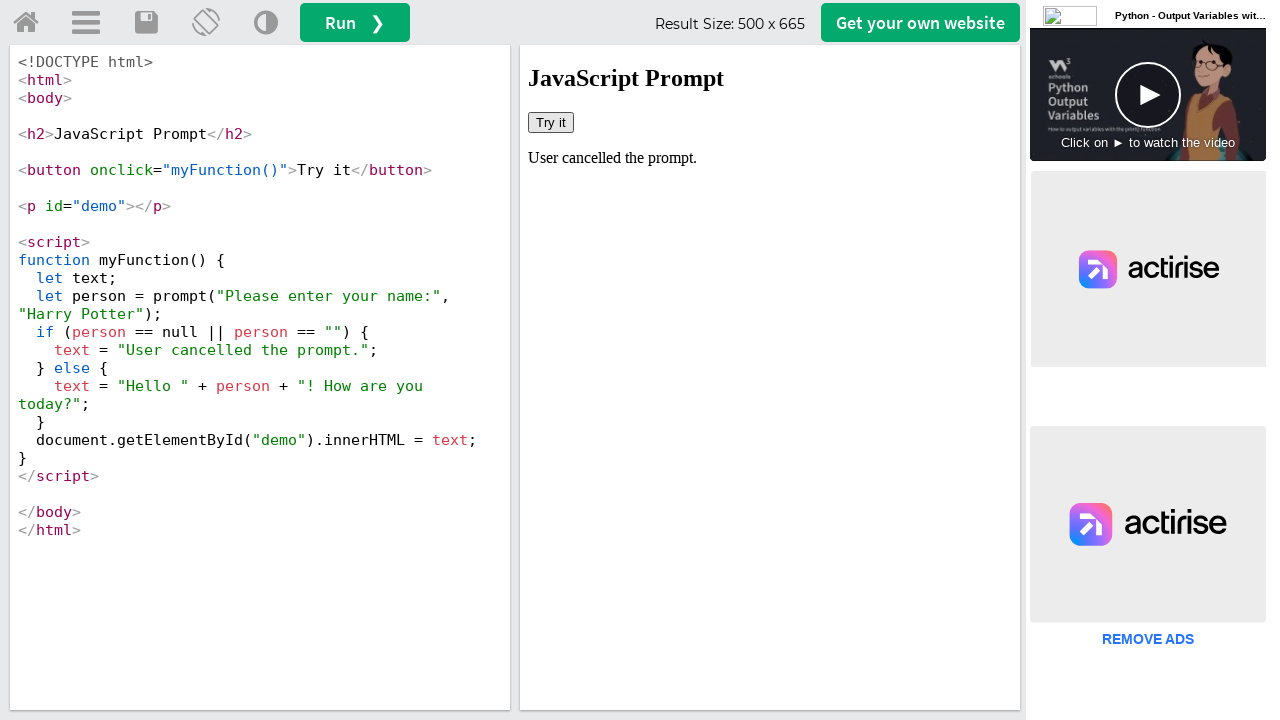

Clicked 'Try it' button again to trigger prompt with handler active at (551, 122) on #iframeResult >> internal:control=enter-frame >> xpath=//button[text()='Try it']
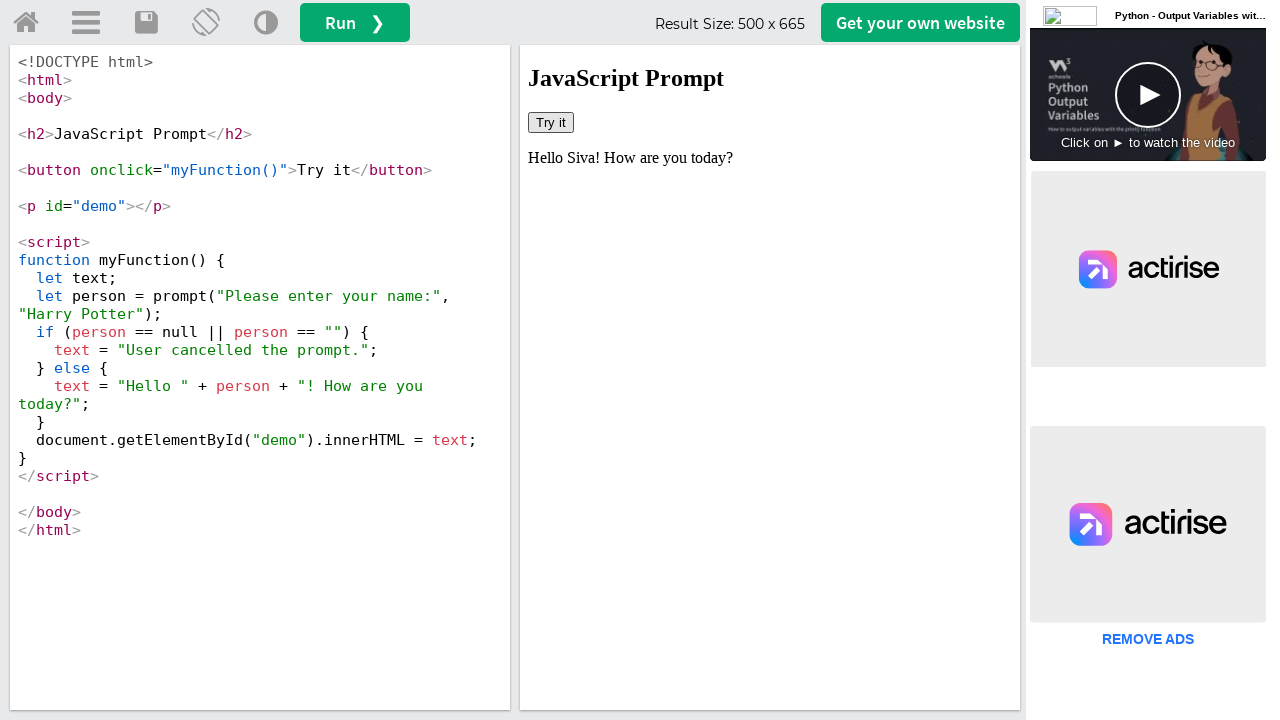

Waited for result element to appear and verified entered name 'Siva' is displayed
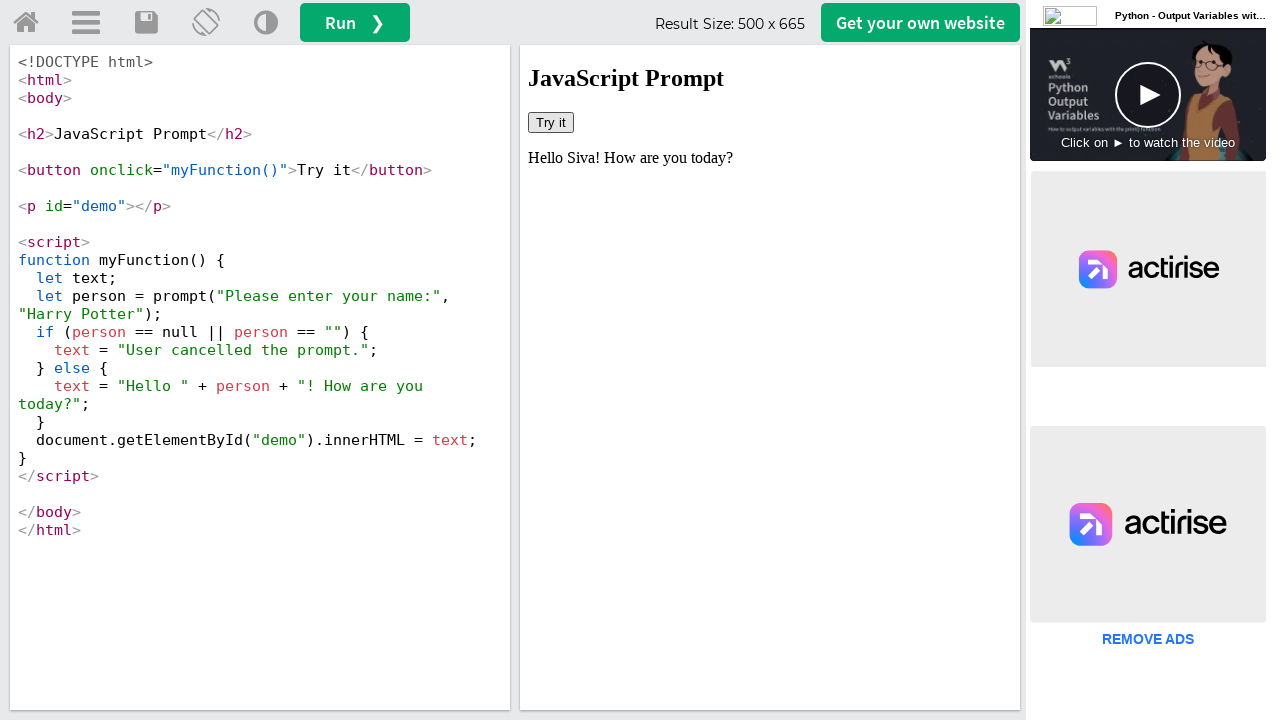

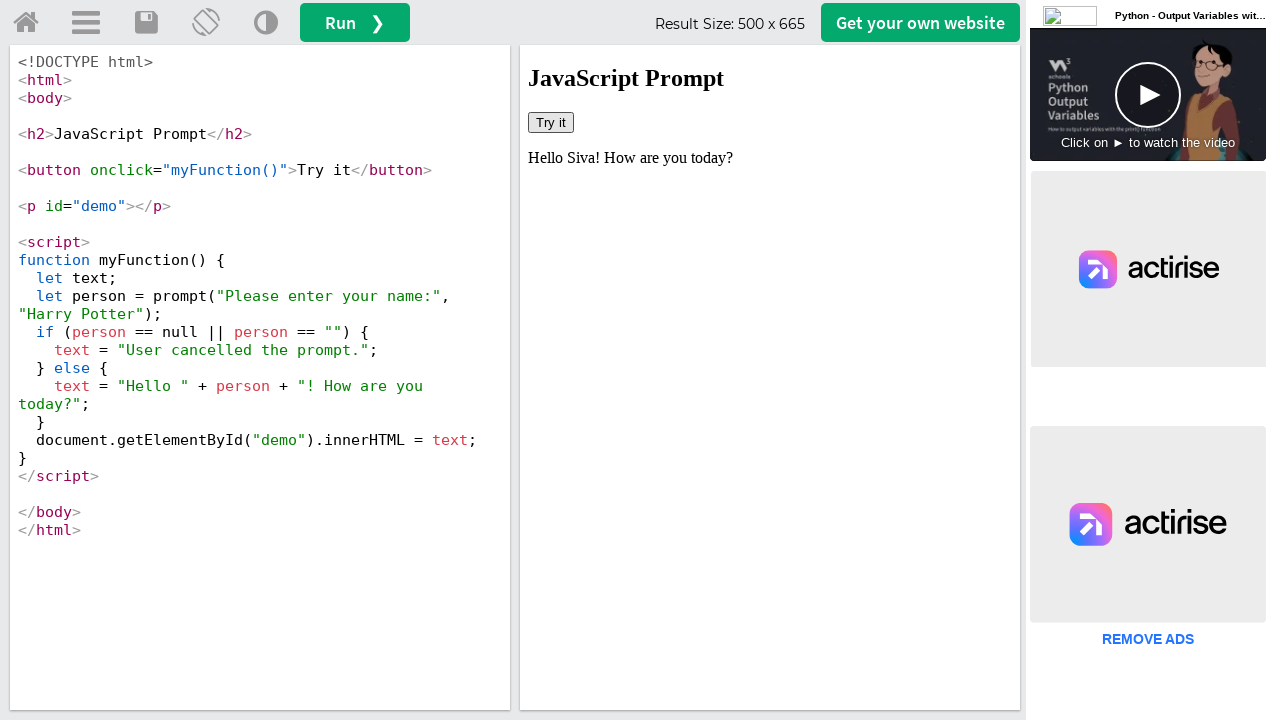